Tests navigation flow on detmir.ru Russian toy store by selecting a city region, navigating to the toys category, then to the LEGO subcategory, and verifying products are displayed.

Starting URL: https://www.detmir.ru

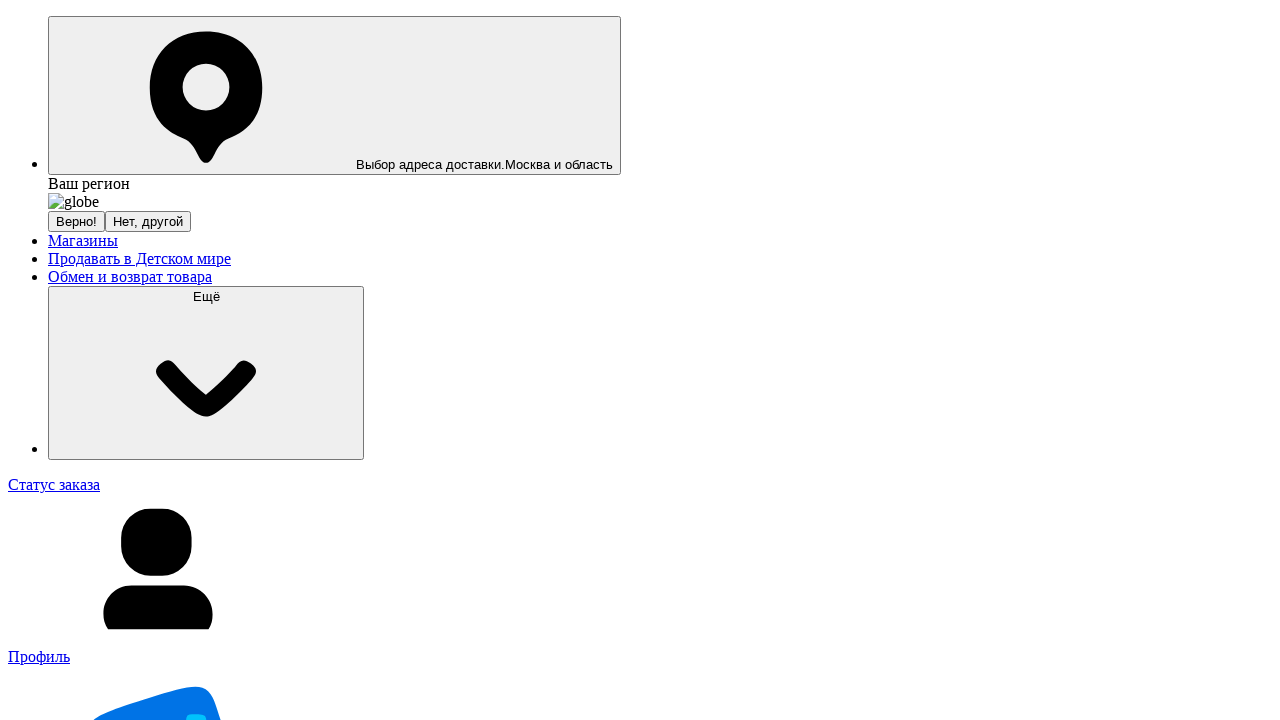

Clicked button to open city selection list at (148, 222) on xpath=//span[contains(text(), 'другой')]
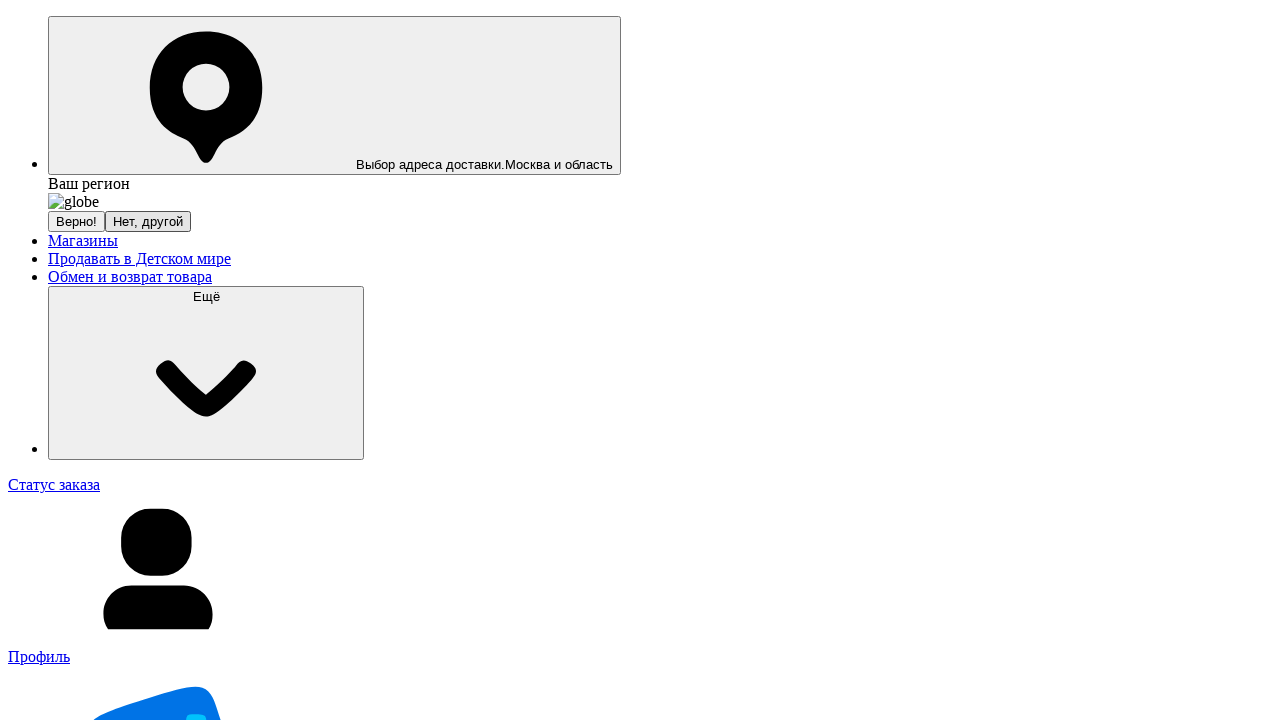

Waited for Moscow region option to load
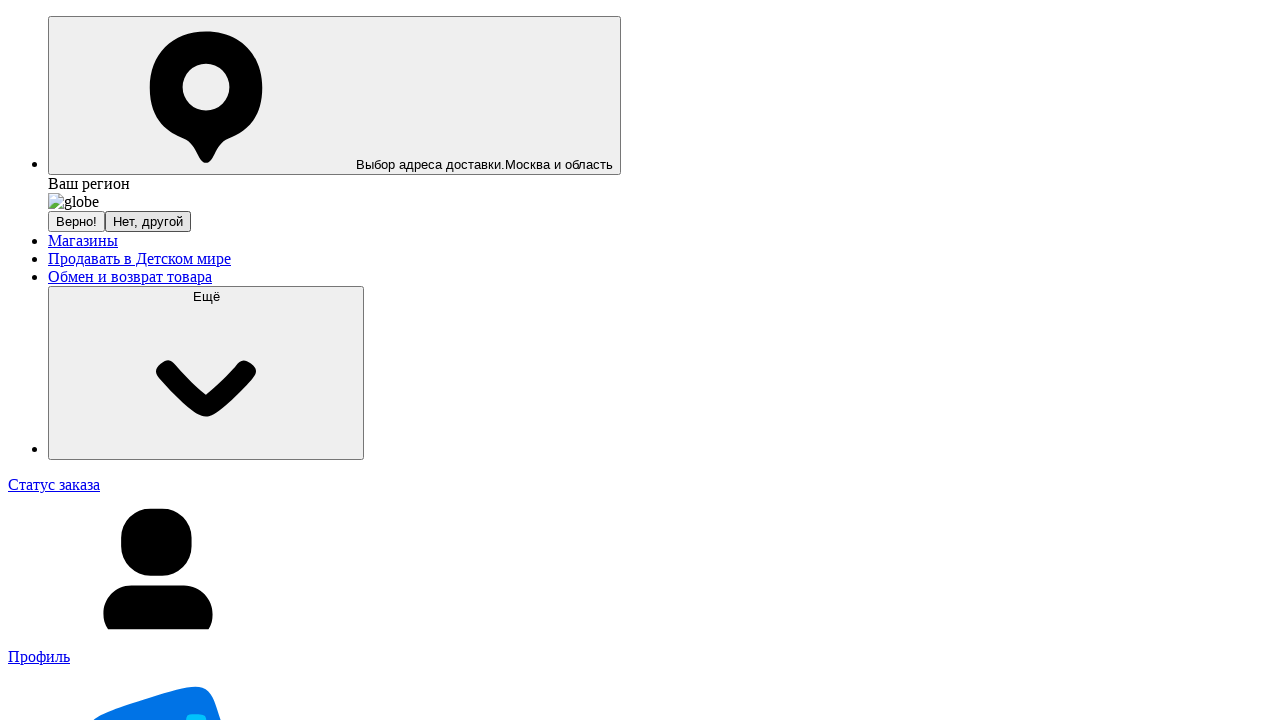

Selected Moscow and Moscow region from city list at (188, 360) on xpath=//span[contains(text(), 'Москва и Московская область')]
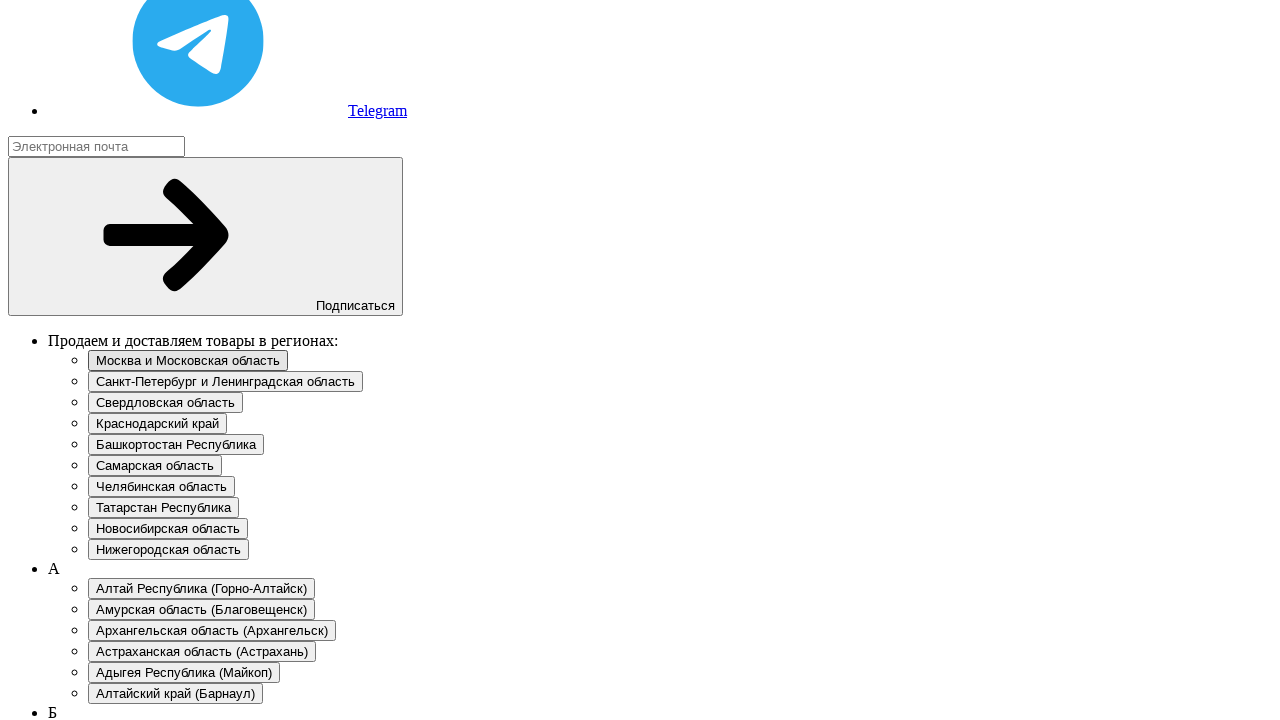

Waited for toys category link to load
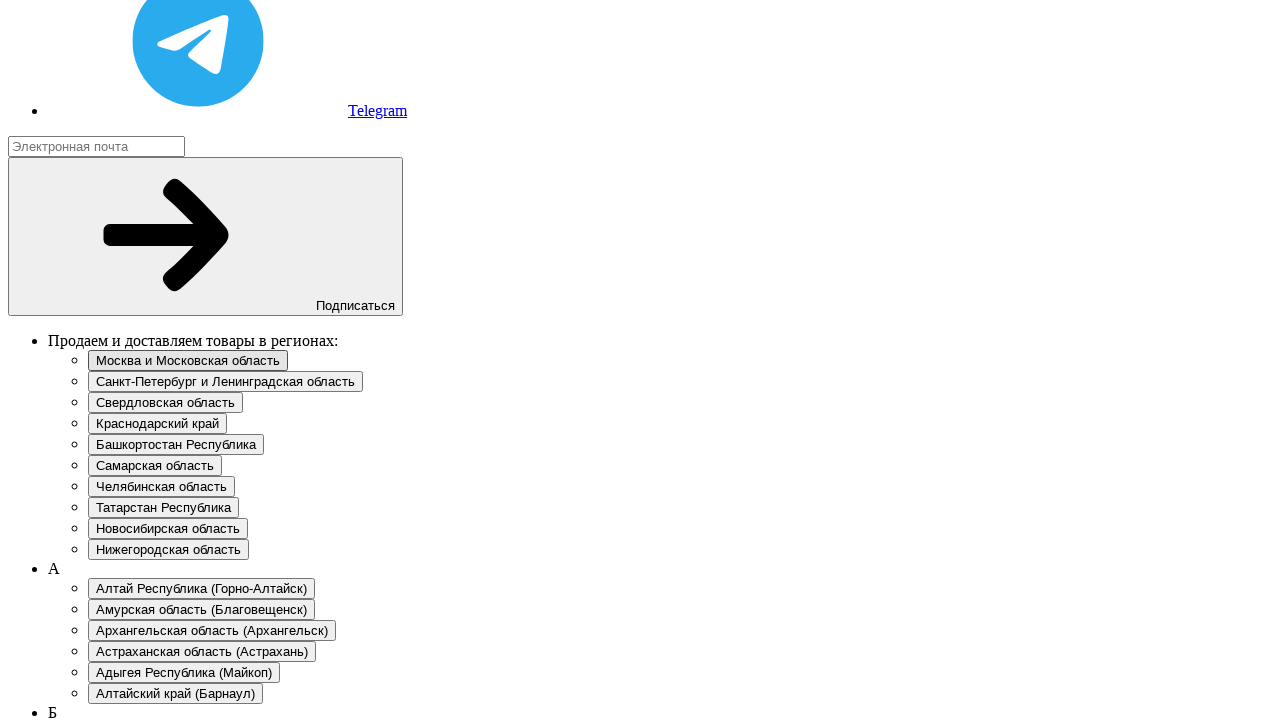

Navigated to toys category at (106, 360) on a[href="https://www.detmir.ru/catalog/index/name/igry_i_igrushki/"]
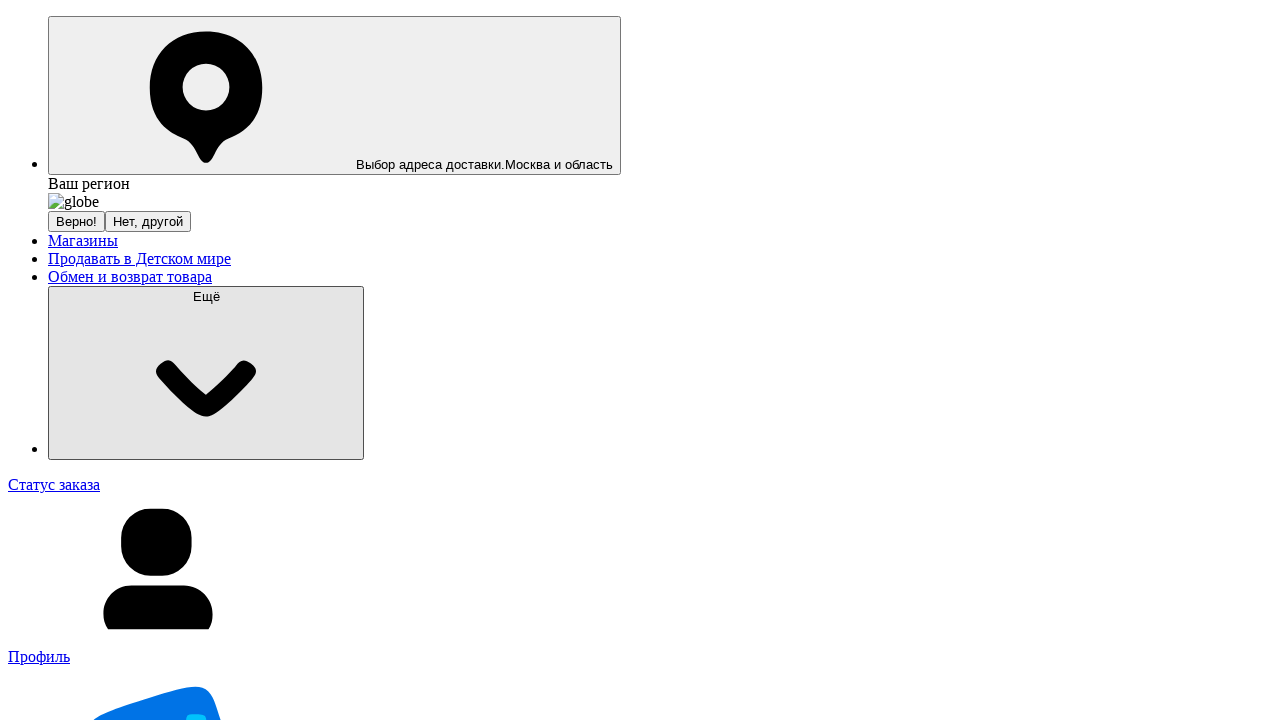

Waited for LEGO subcategory link to load
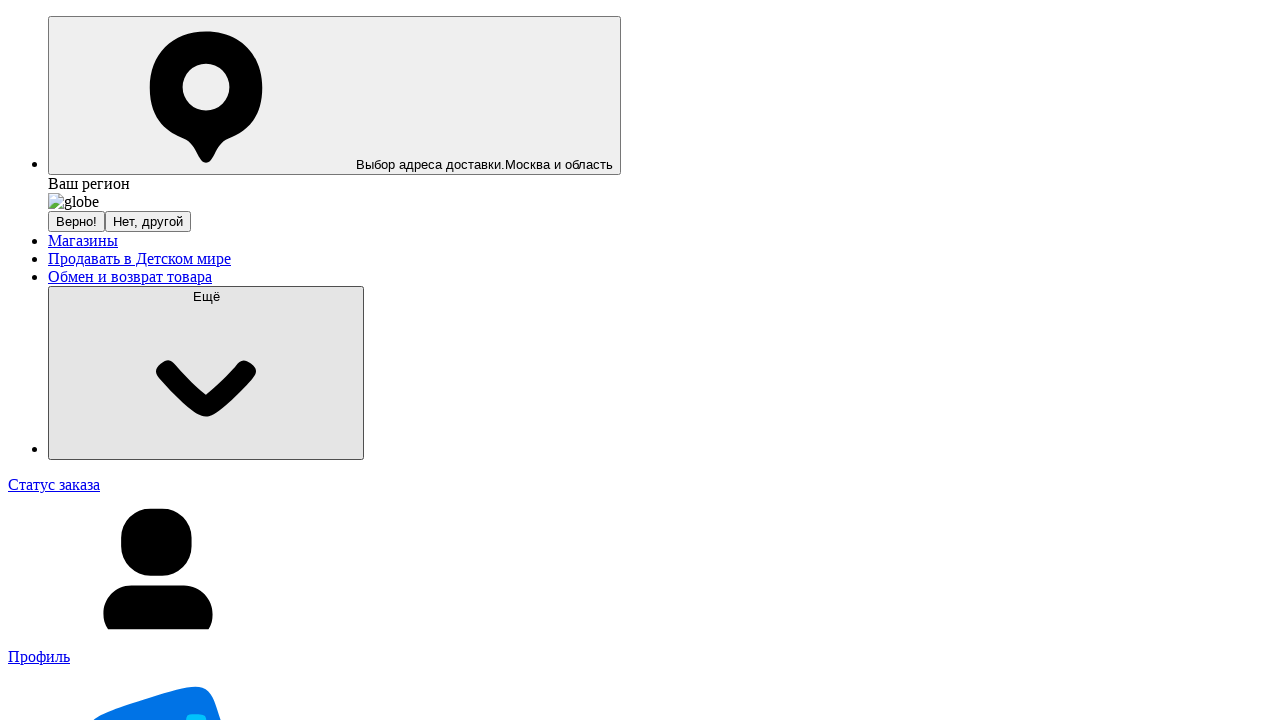

Navigated to LEGO subcategory at (329, 360) on a[href="https://www.detmir.ru/catalog/index/name/lego/"]
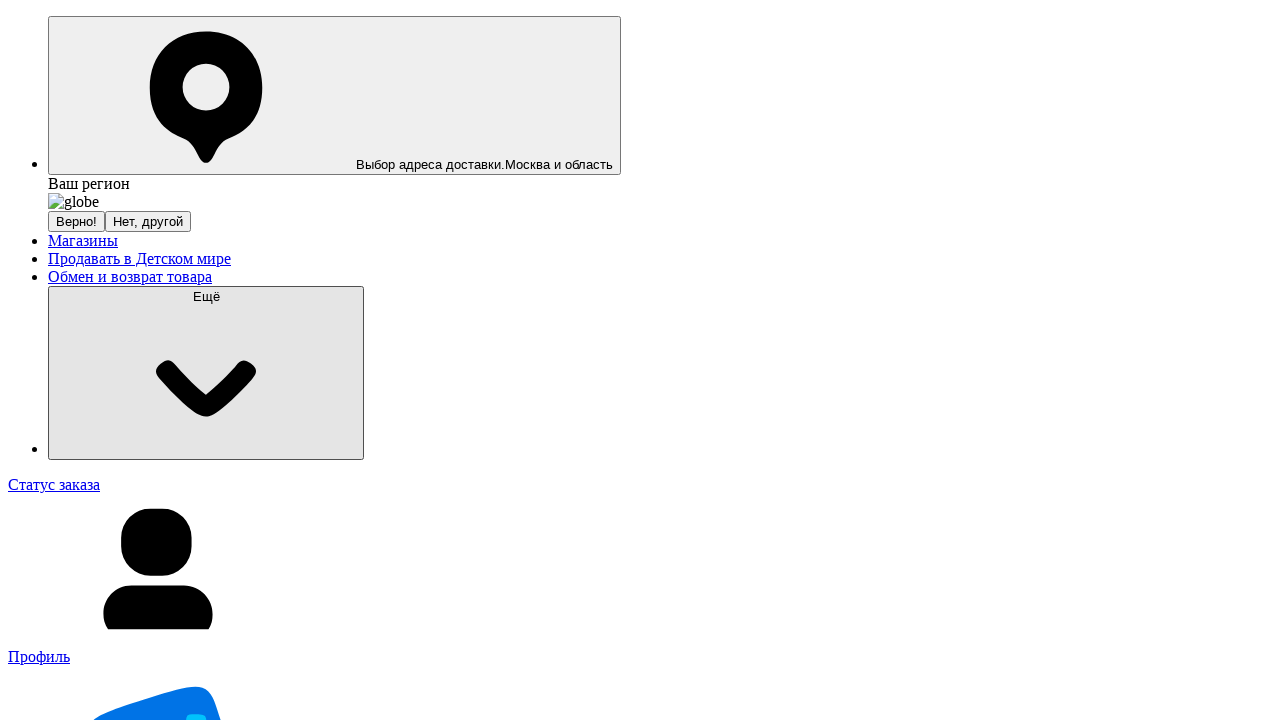

LEGO products loaded and verified on page
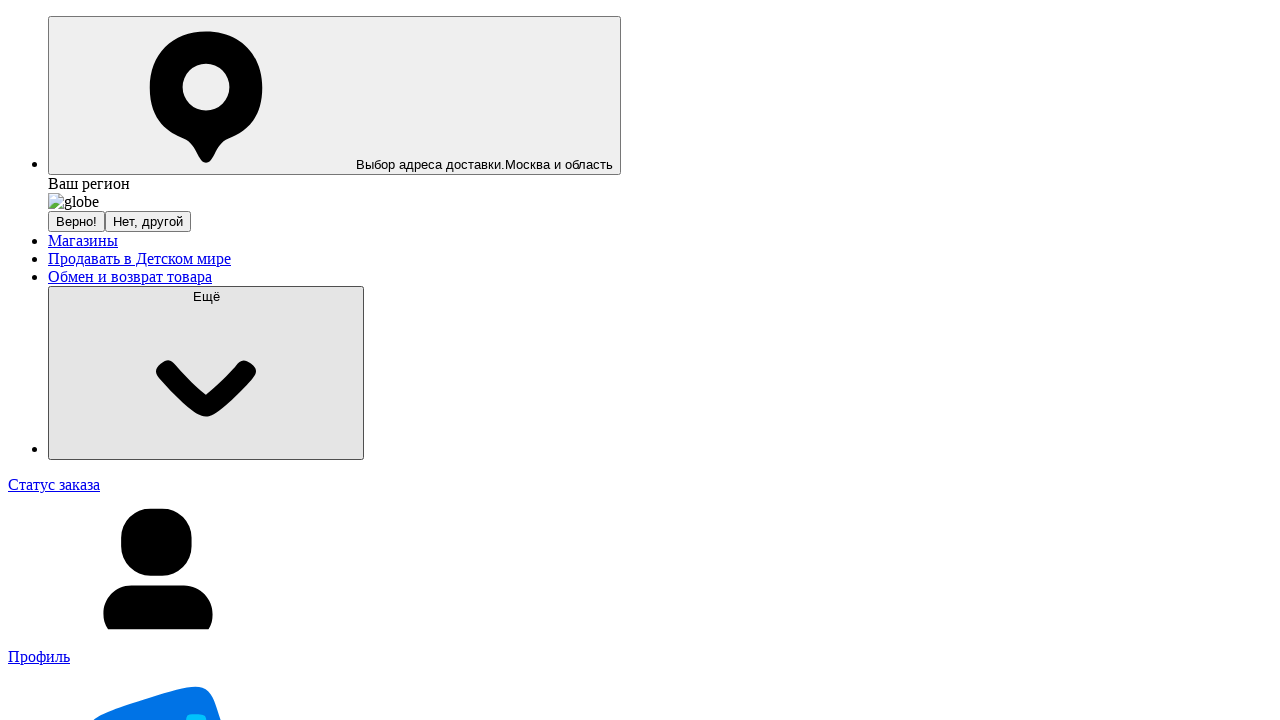

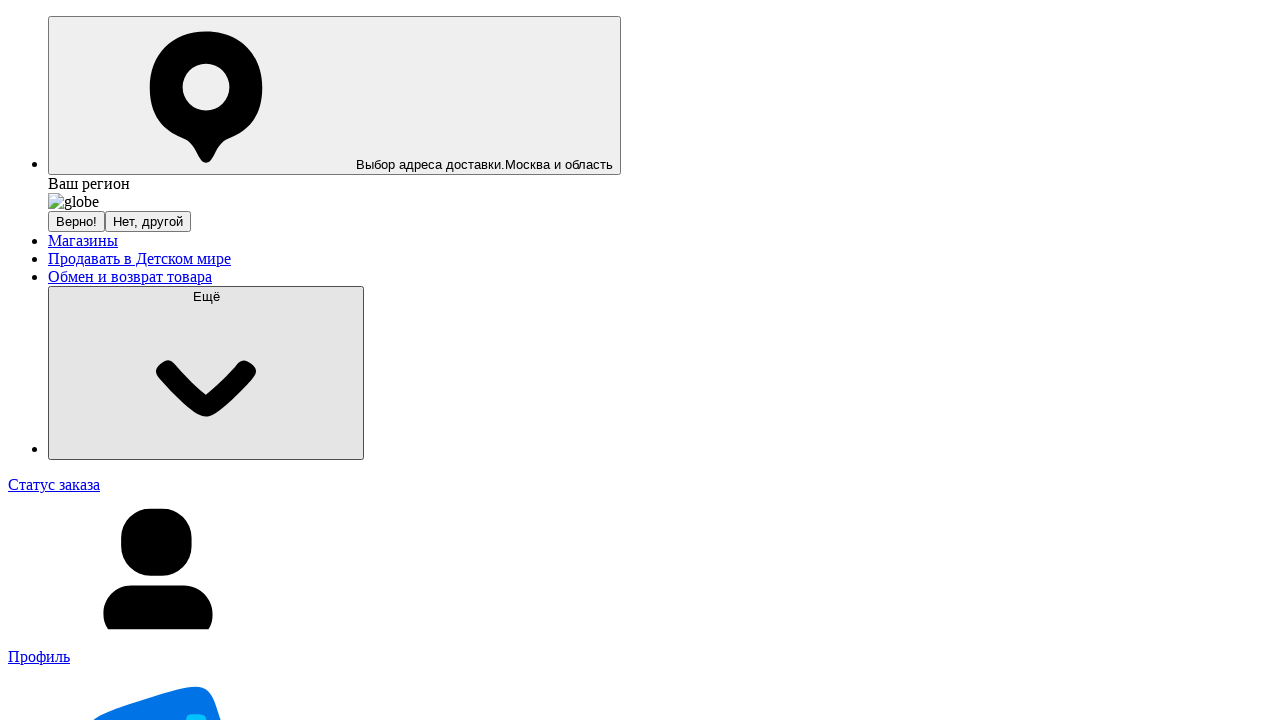